Tests form submission by filling in name and message fields multiple times with different data

Starting URL: https://ultimateqa.com/filling-out-forms/

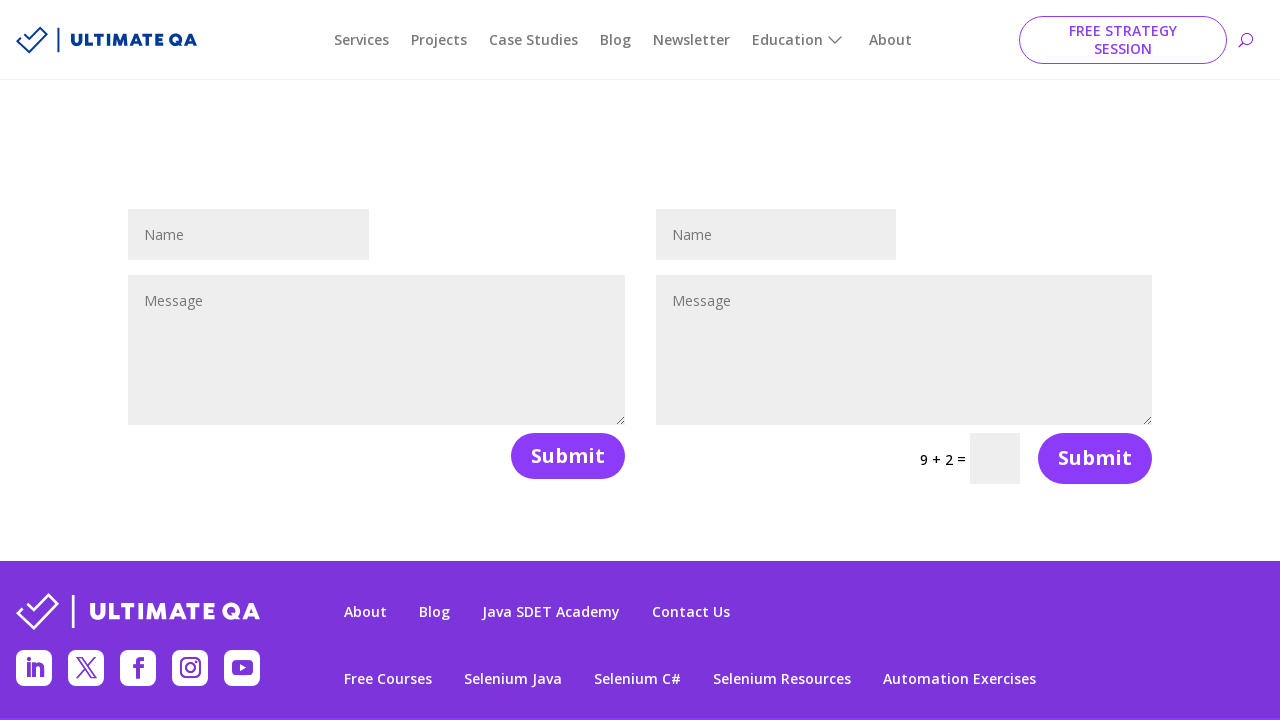

Filled name field with 'John Smith' on #et_pb_contact_name_0
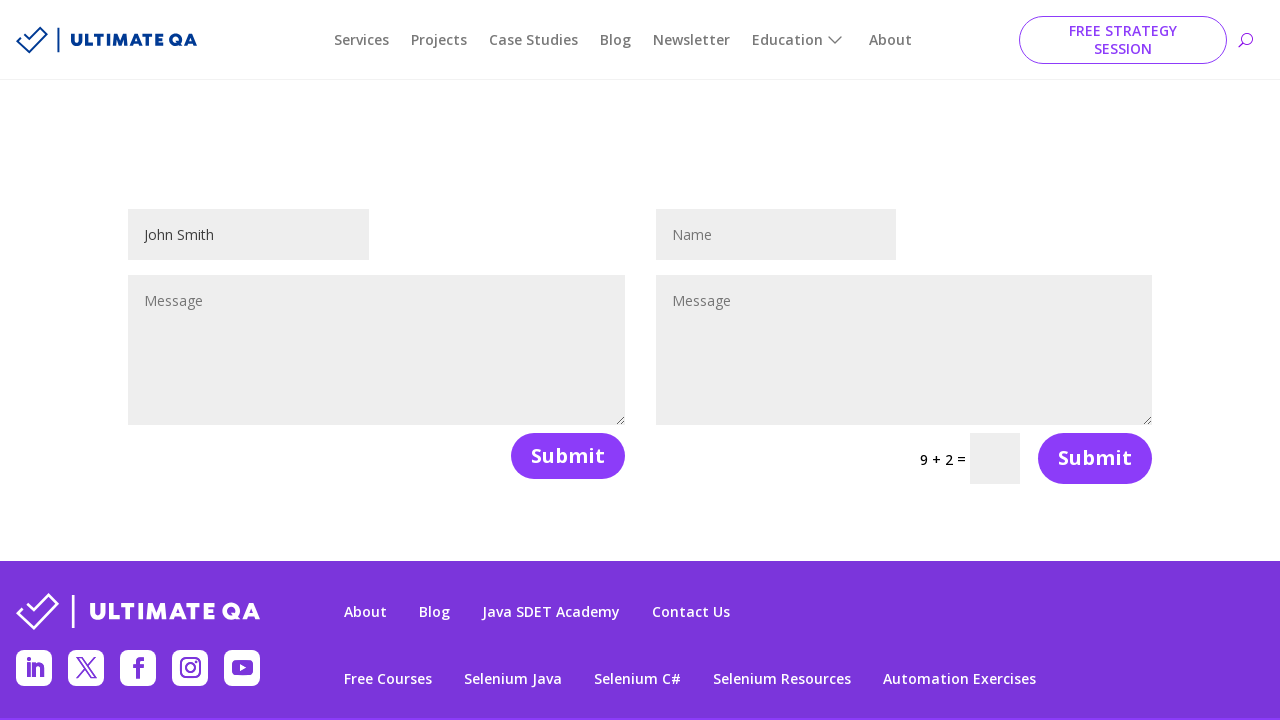

Filled message field with 'Hello, this is a test message' on #et_pb_contact_message_0
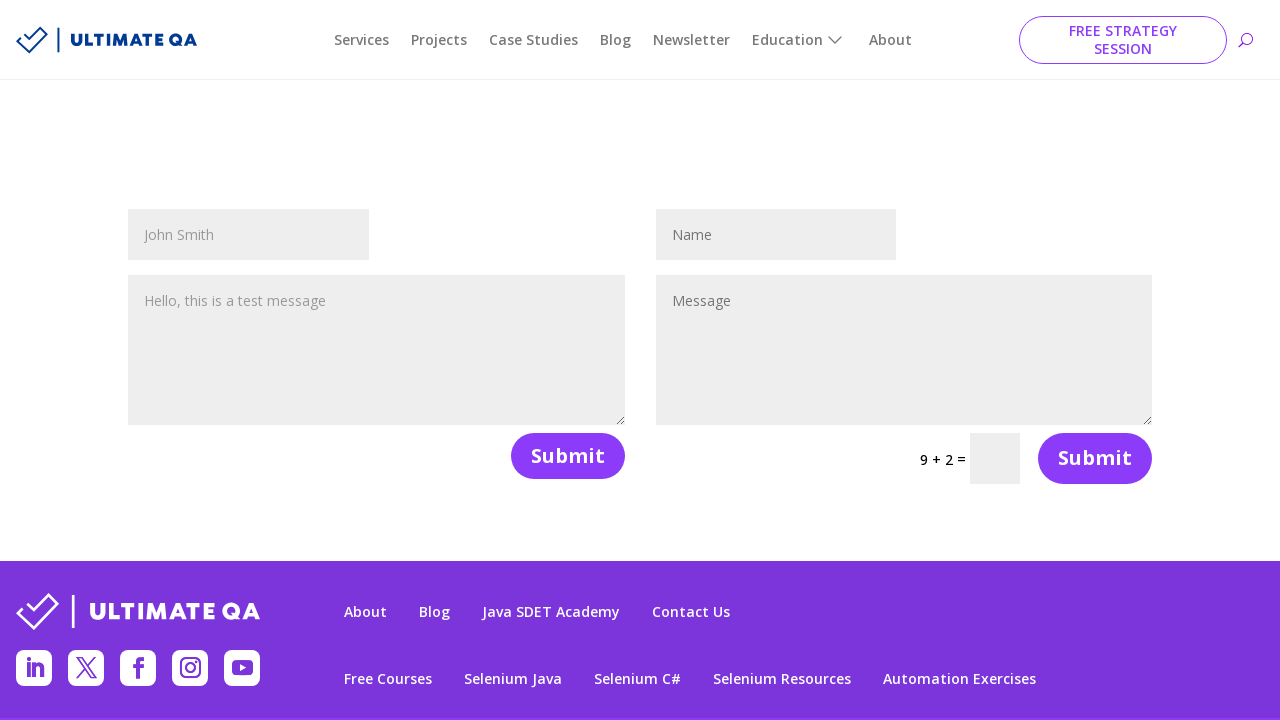

Clicked form submit button at (568, 456) on button[name='et_builder_submit_button']
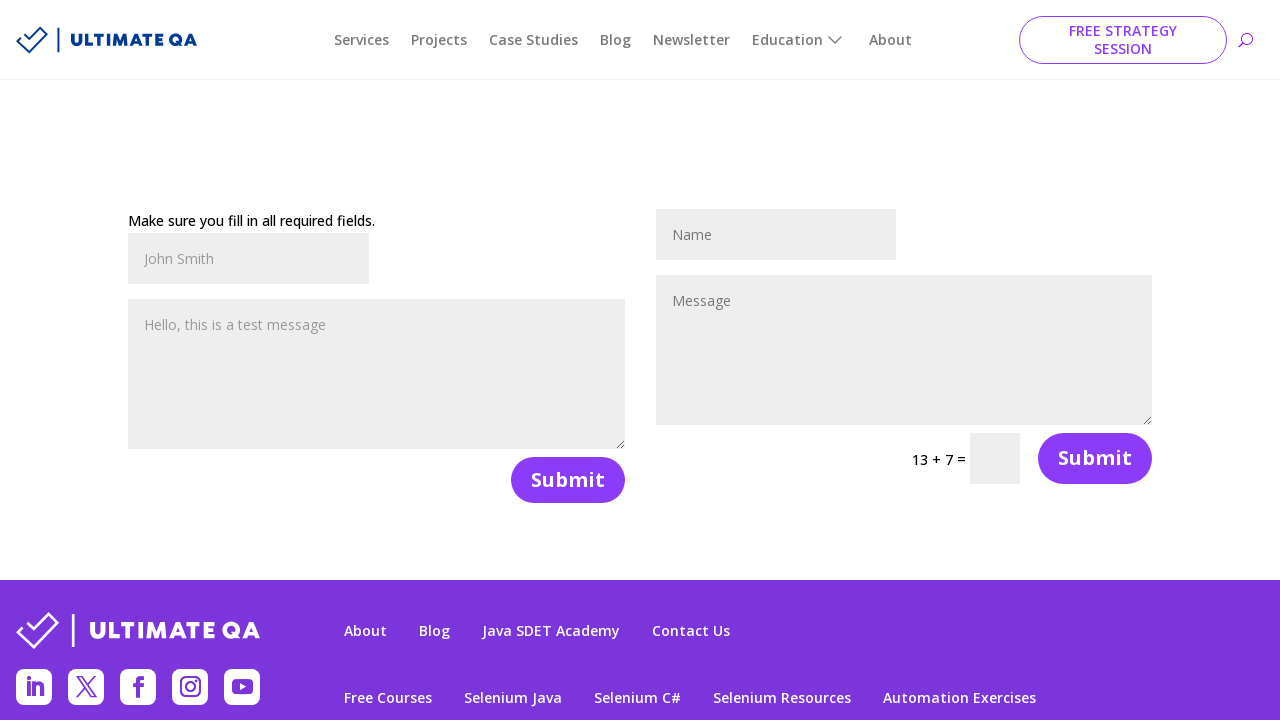

Waited 5 seconds for form submission to process
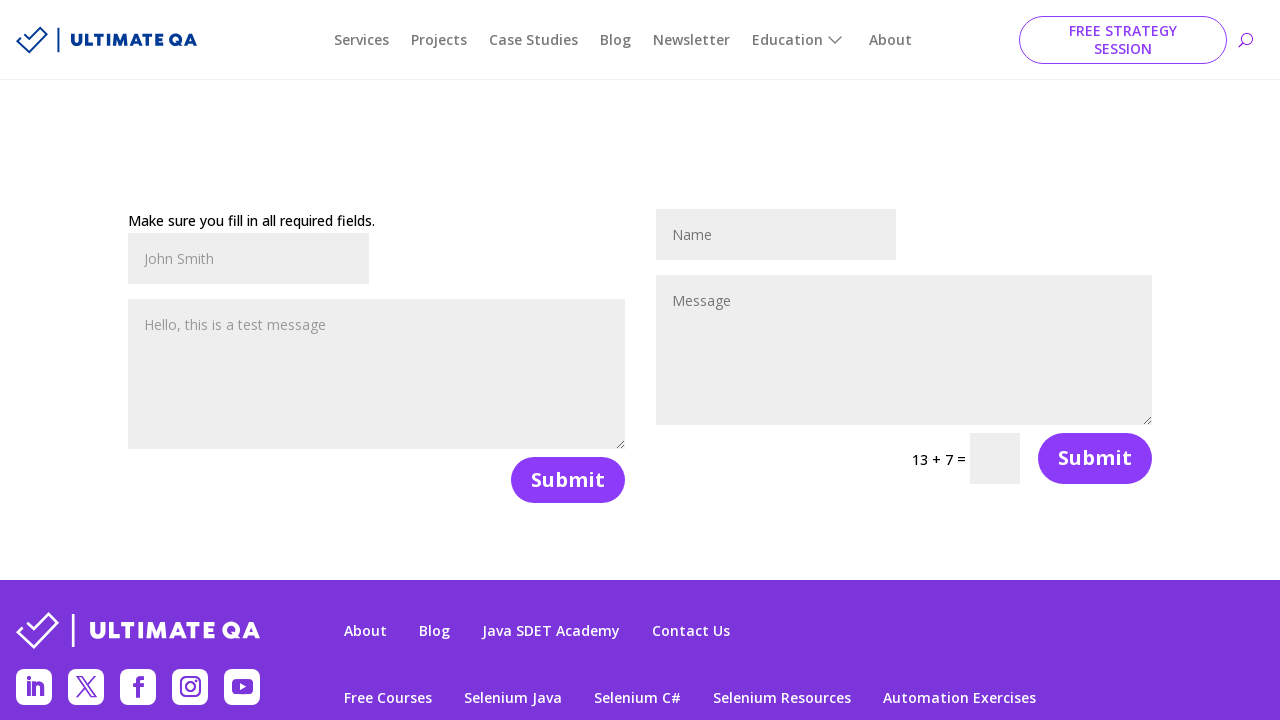

Reloaded page to reset form for next test data entry
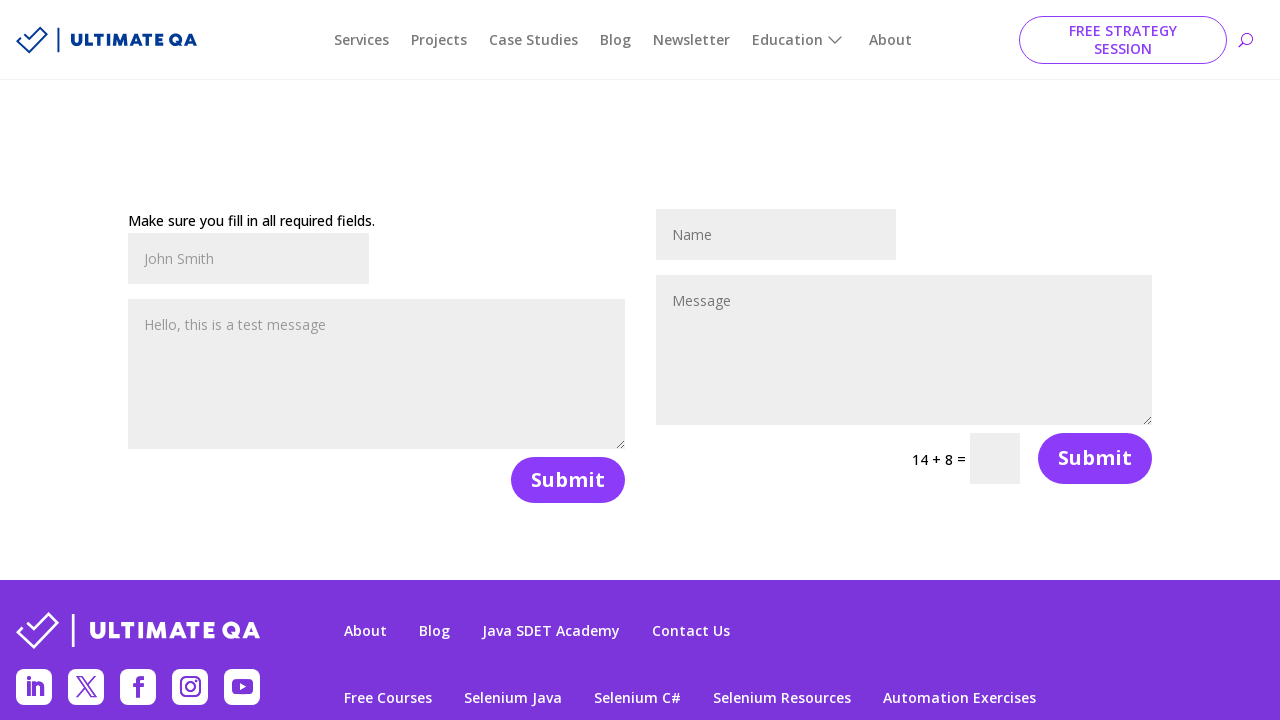

Waited 2 seconds for page reload to complete
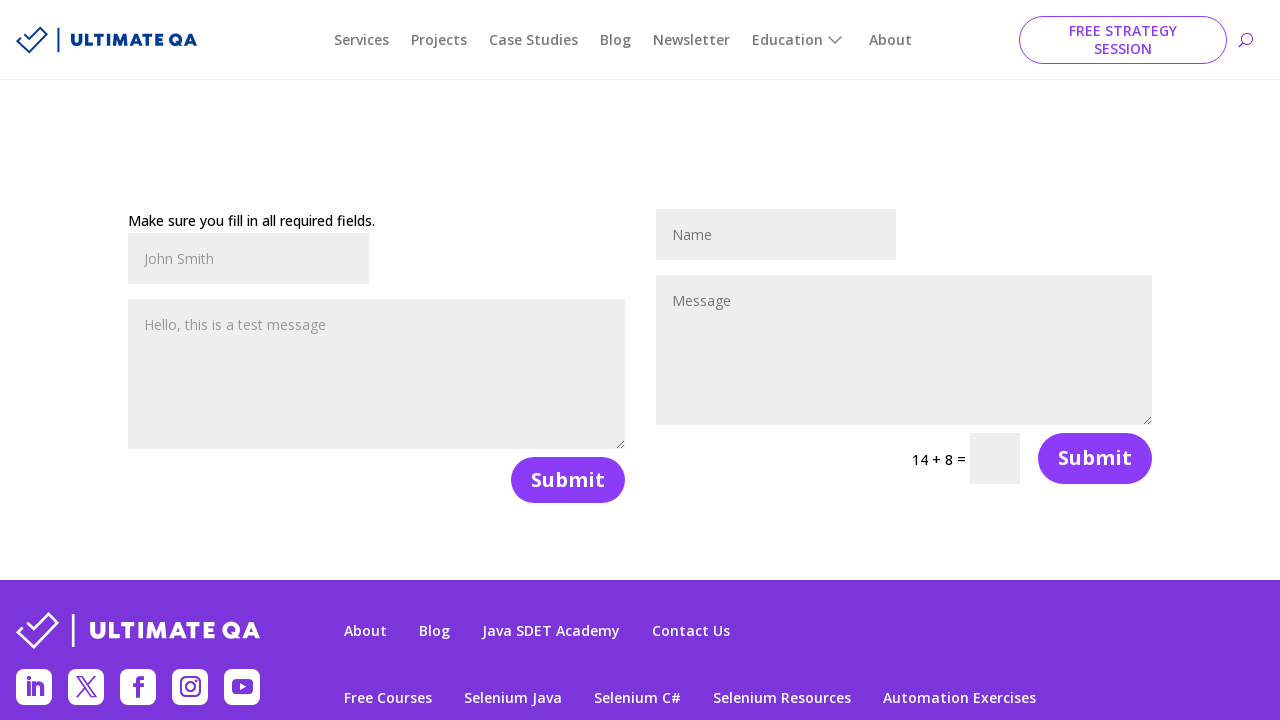

Filled name field with 'Jane Doe' on #et_pb_contact_name_0
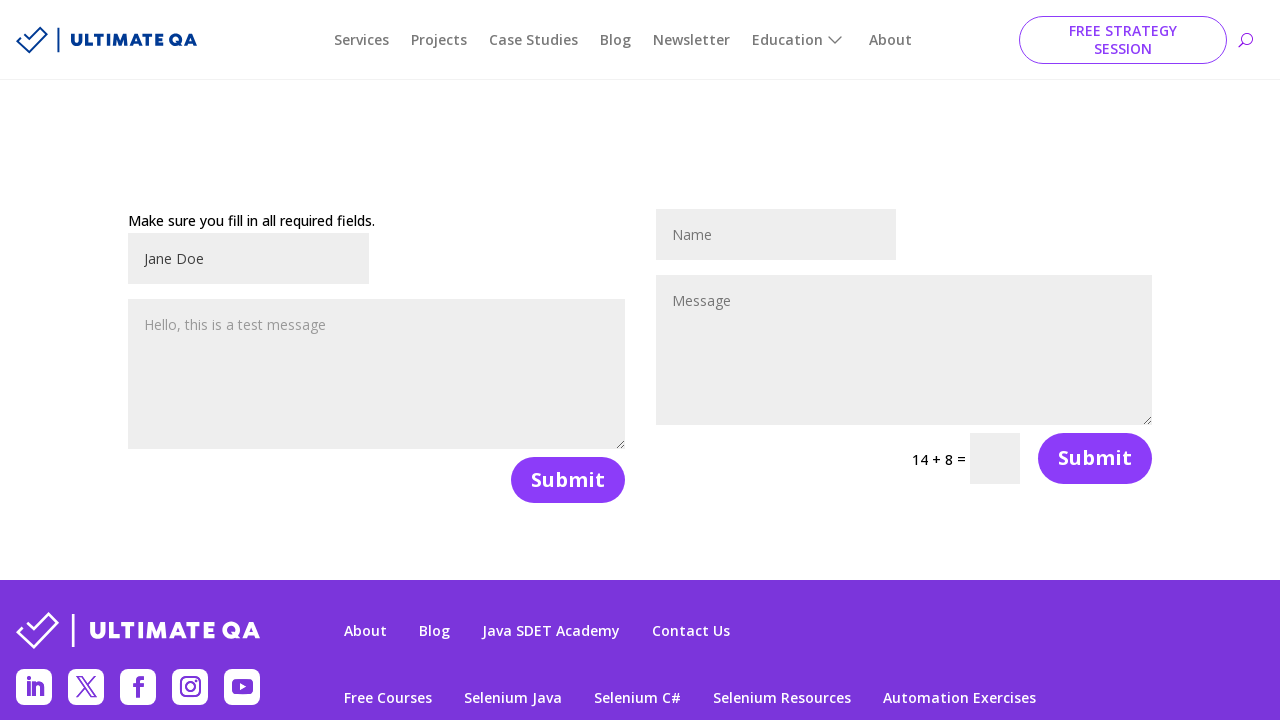

Filled message field with 'Another test message here' on #et_pb_contact_message_0
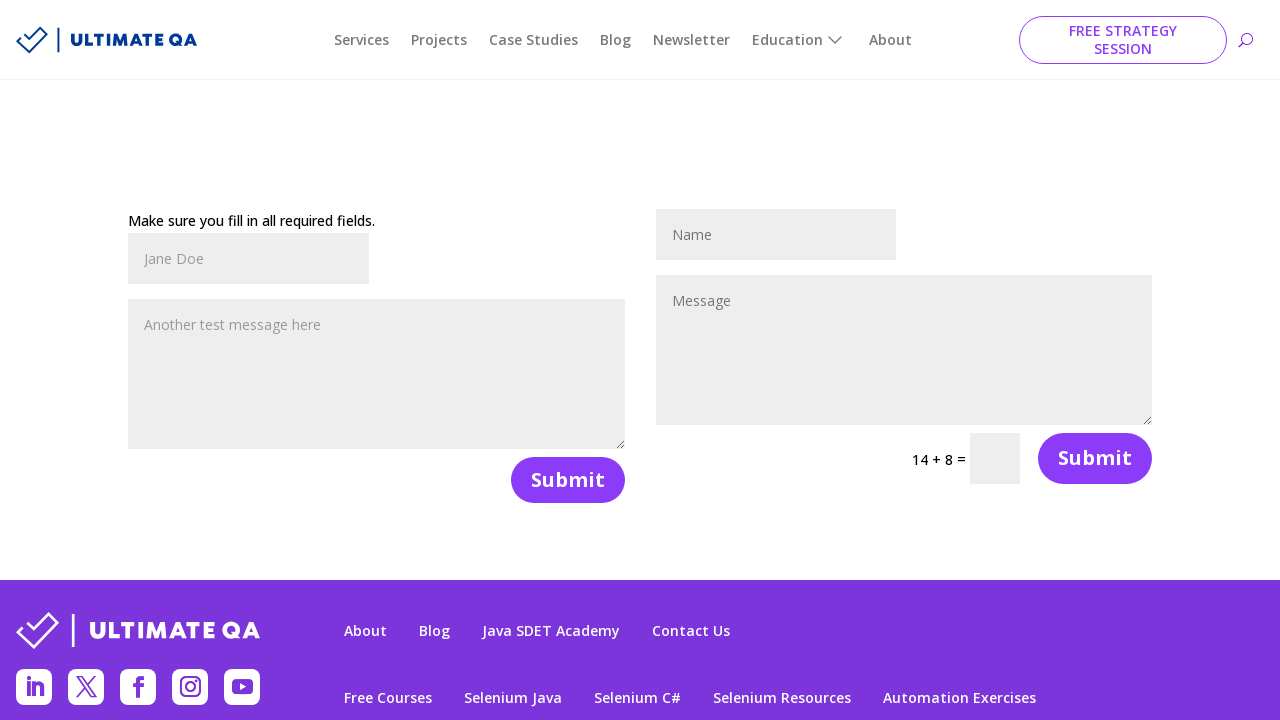

Clicked form submit button at (568, 480) on button[name='et_builder_submit_button']
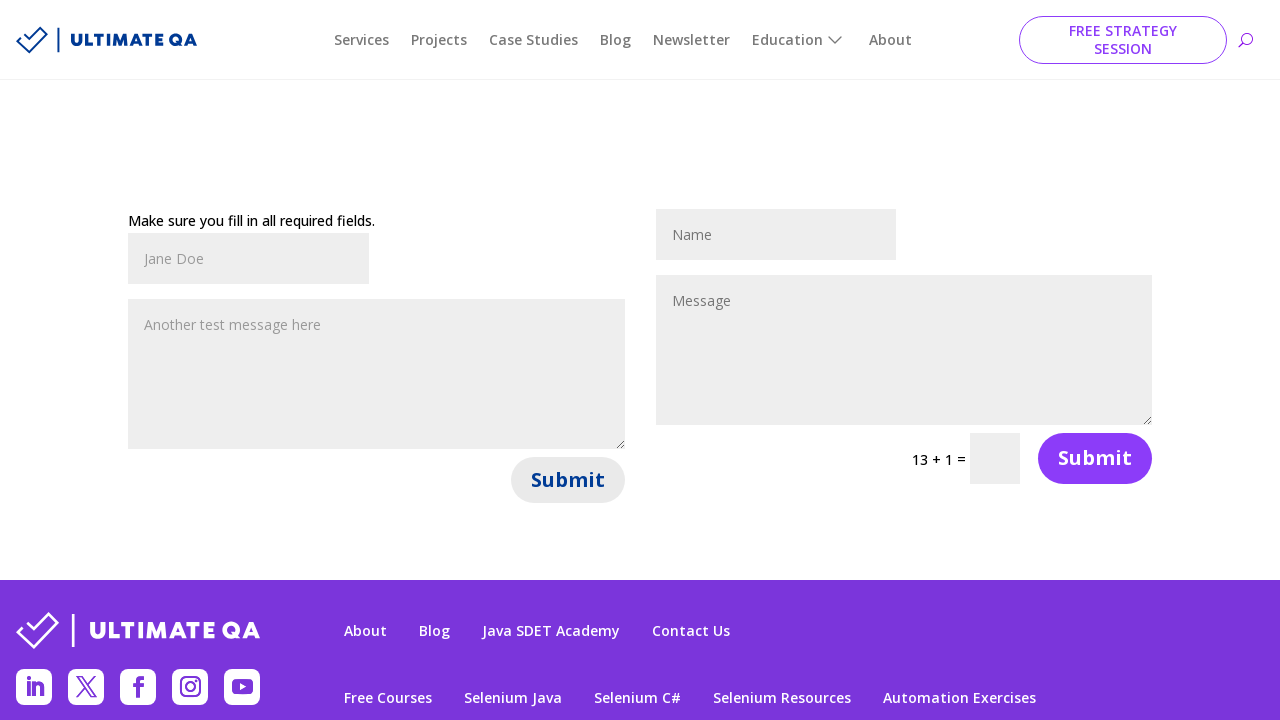

Waited 5 seconds for form submission to process
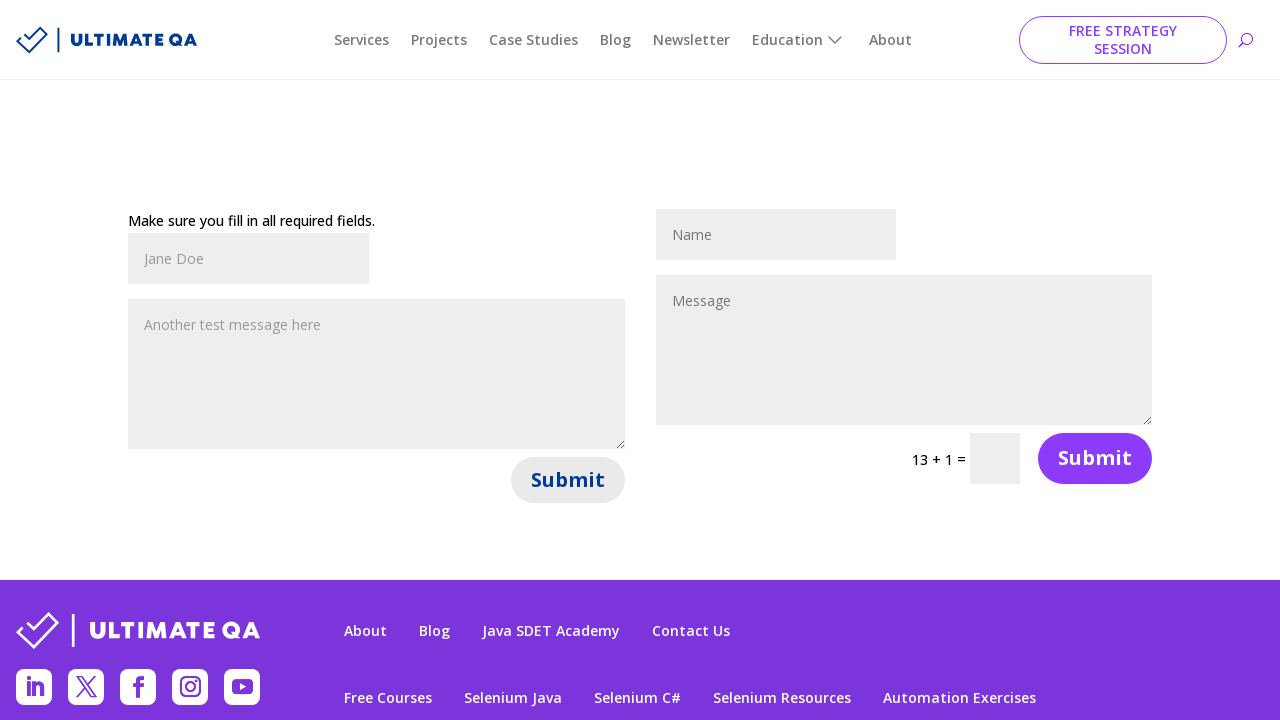

Reloaded page to reset form for next test data entry
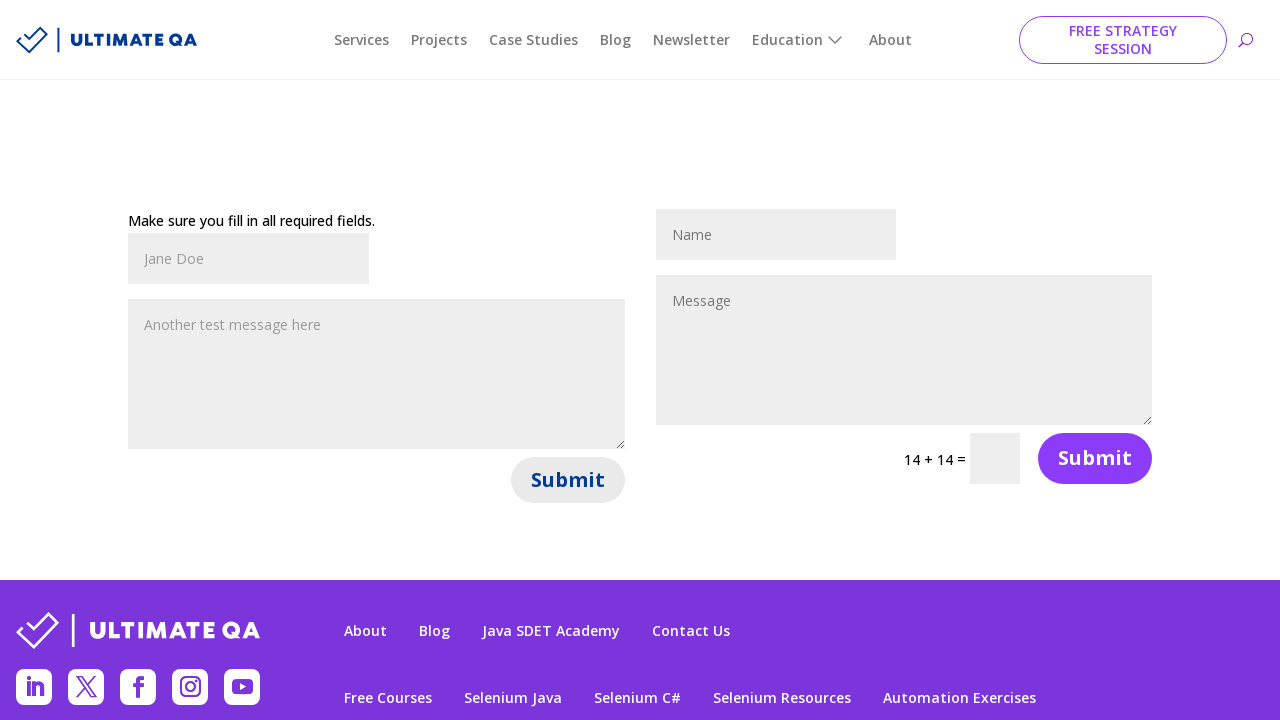

Waited 2 seconds for page reload to complete
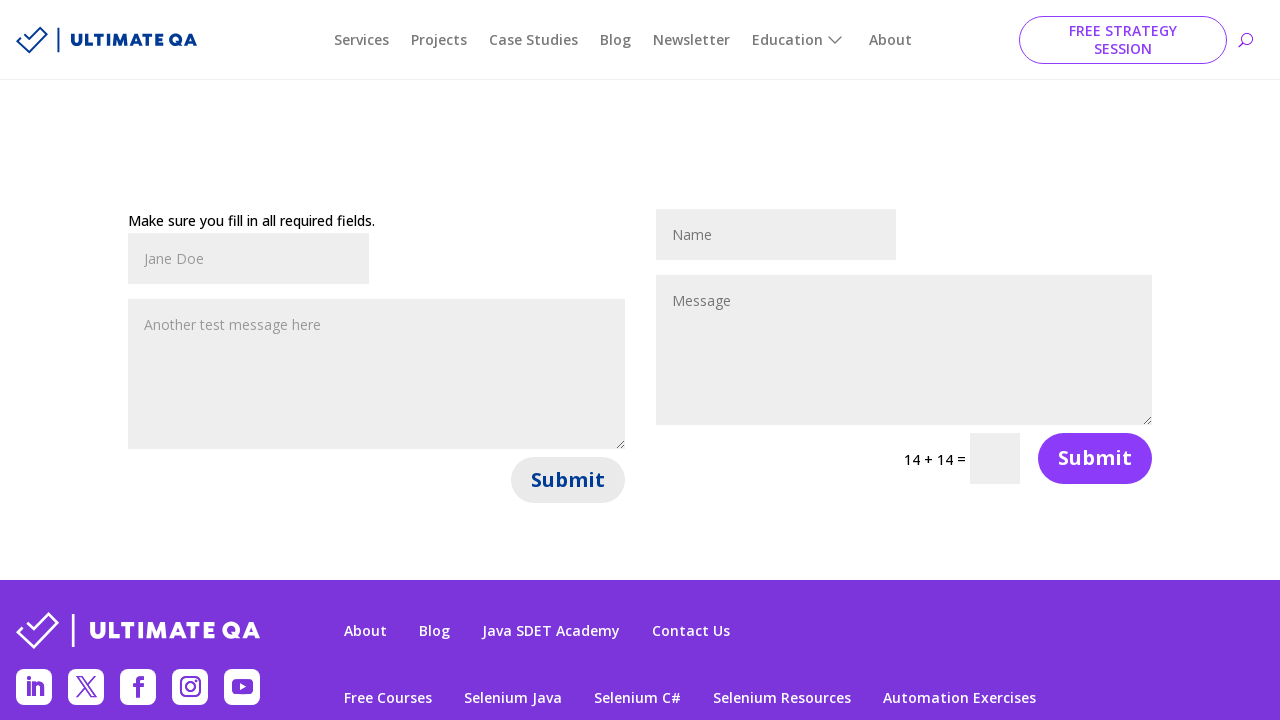

Filled name field with 'Bob Wilson' on #et_pb_contact_name_0
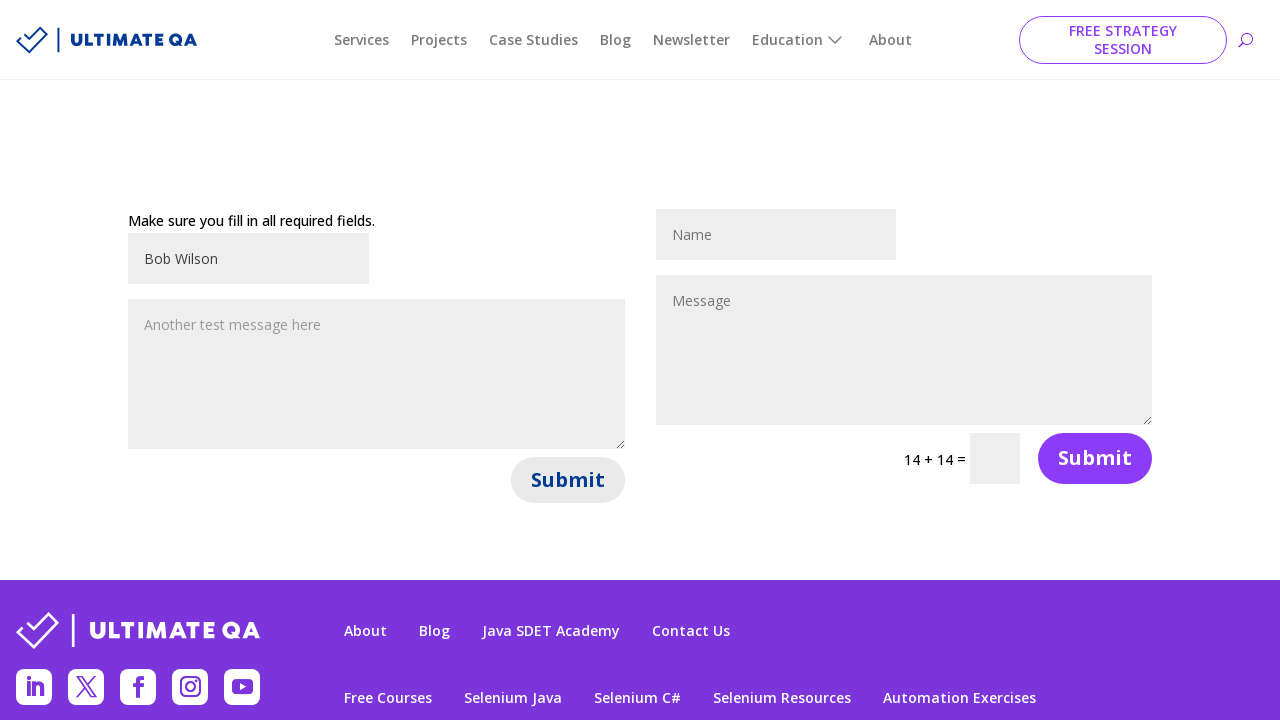

Filled message field with 'Final test message' on #et_pb_contact_message_0
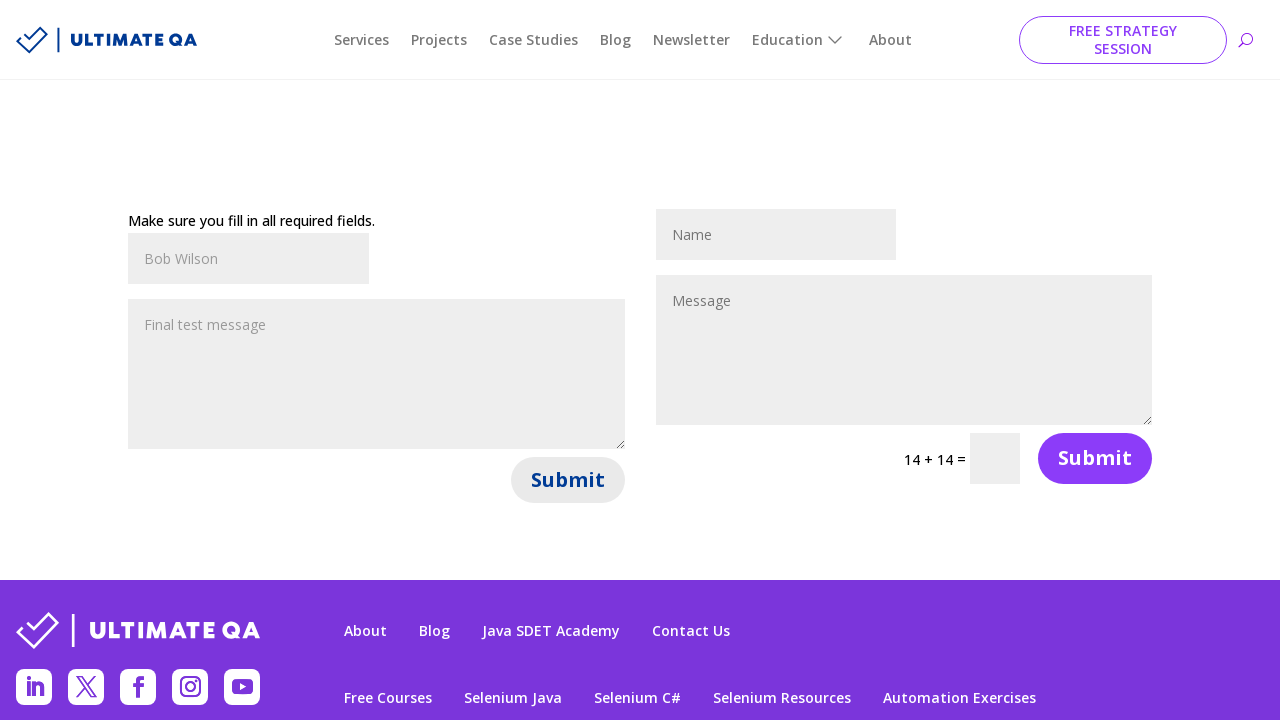

Clicked form submit button at (568, 480) on button[name='et_builder_submit_button']
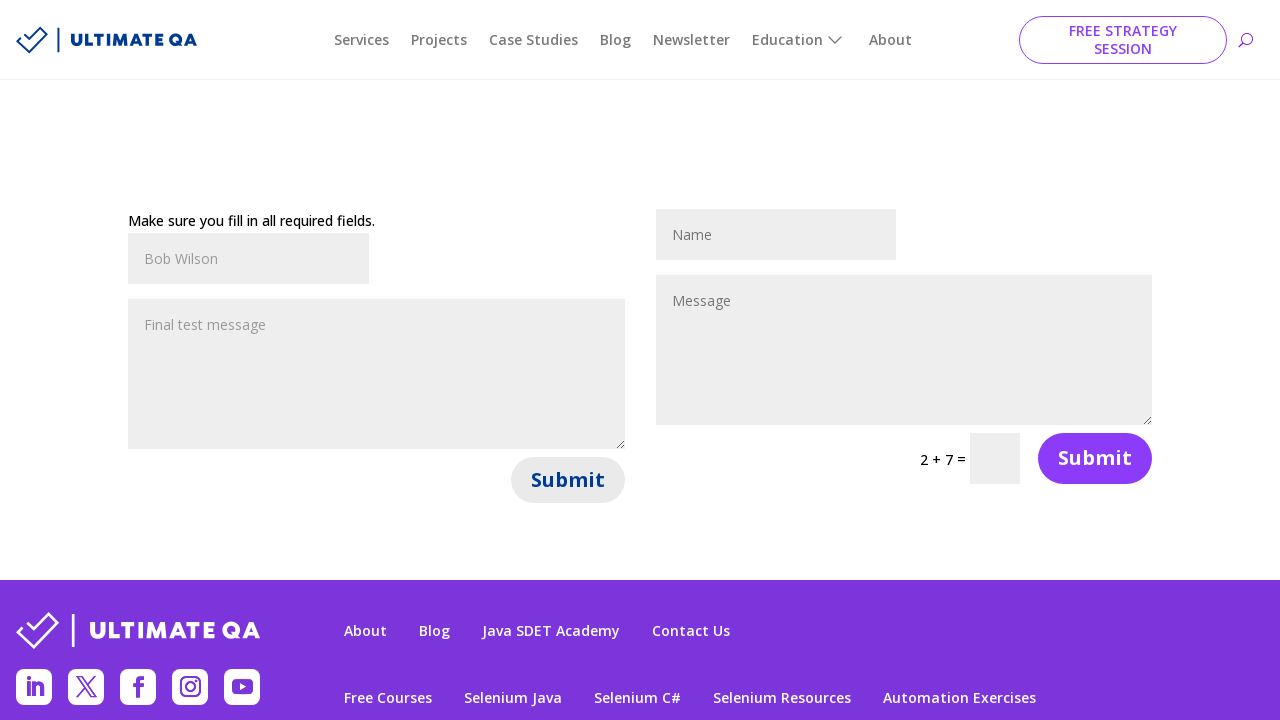

Waited 5 seconds for form submission to process
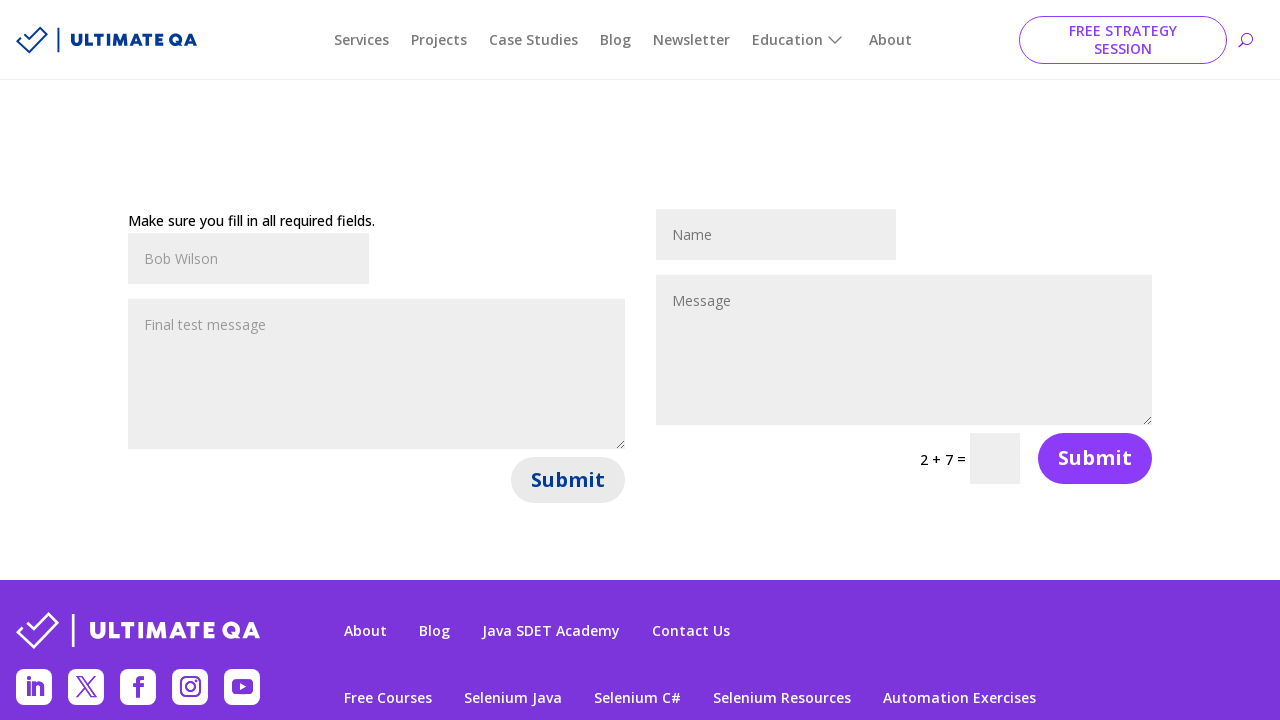

Reloaded page to reset form for next test data entry
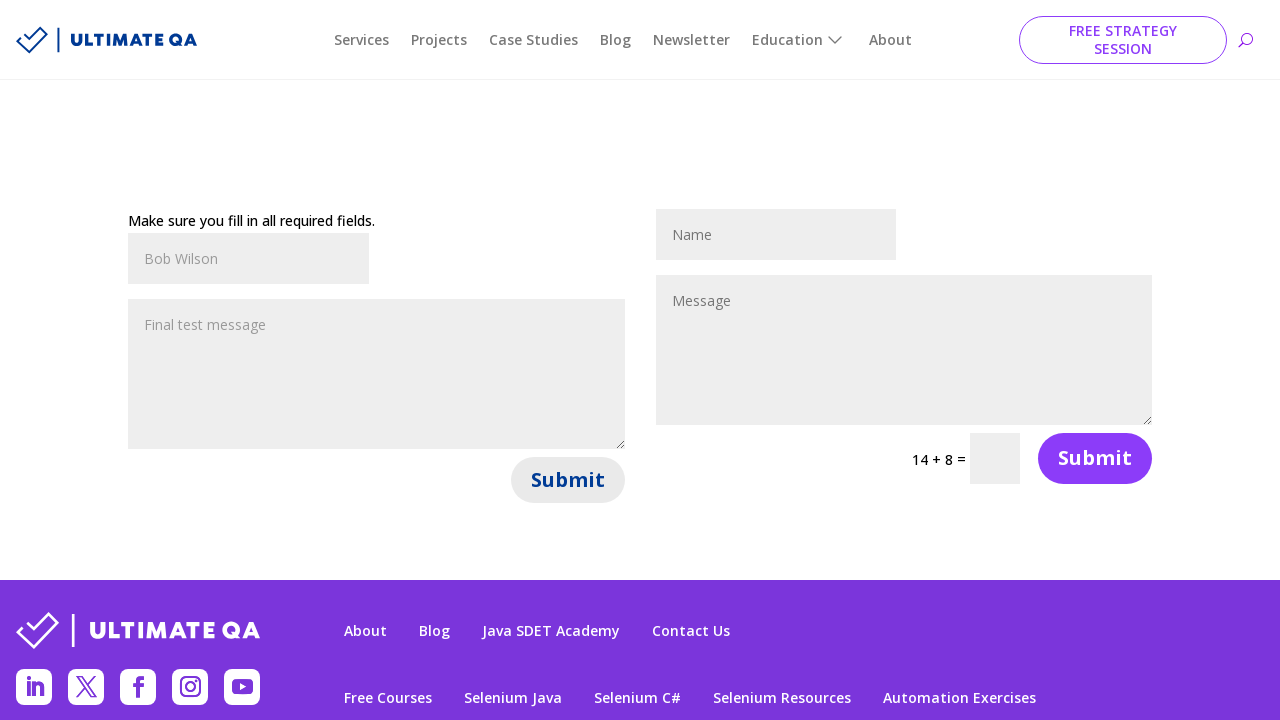

Waited 2 seconds for page reload to complete
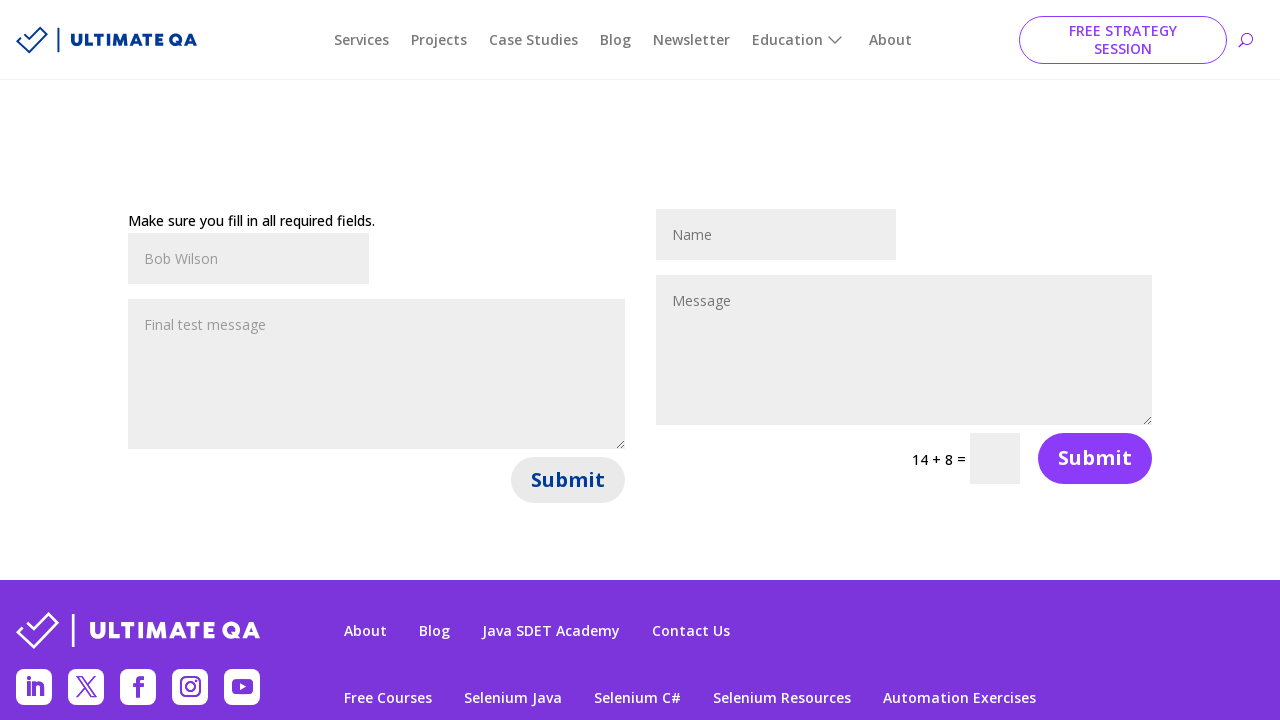

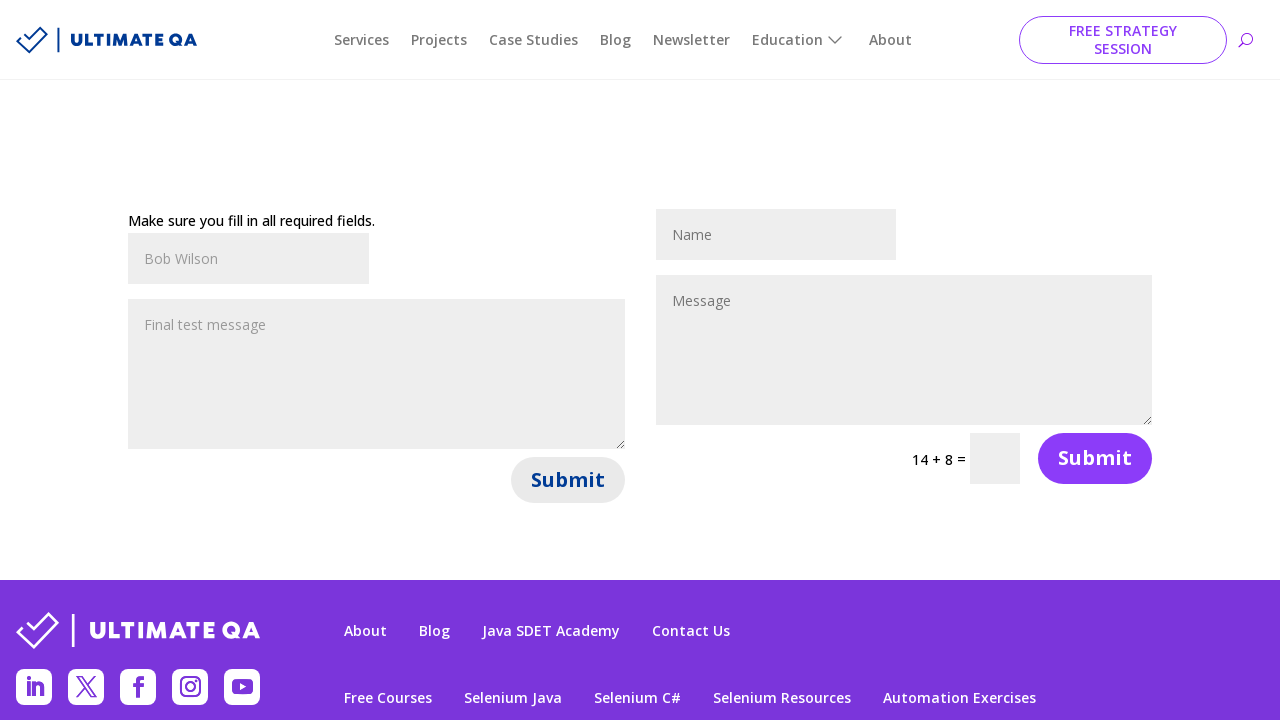